Tests multi-window handling by opening a new browser window, navigating to a different page, extracting a course name, then switching back to the original window and entering that course name into a form field.

Starting URL: https://rahulshettyacademy.com/angularpractice/

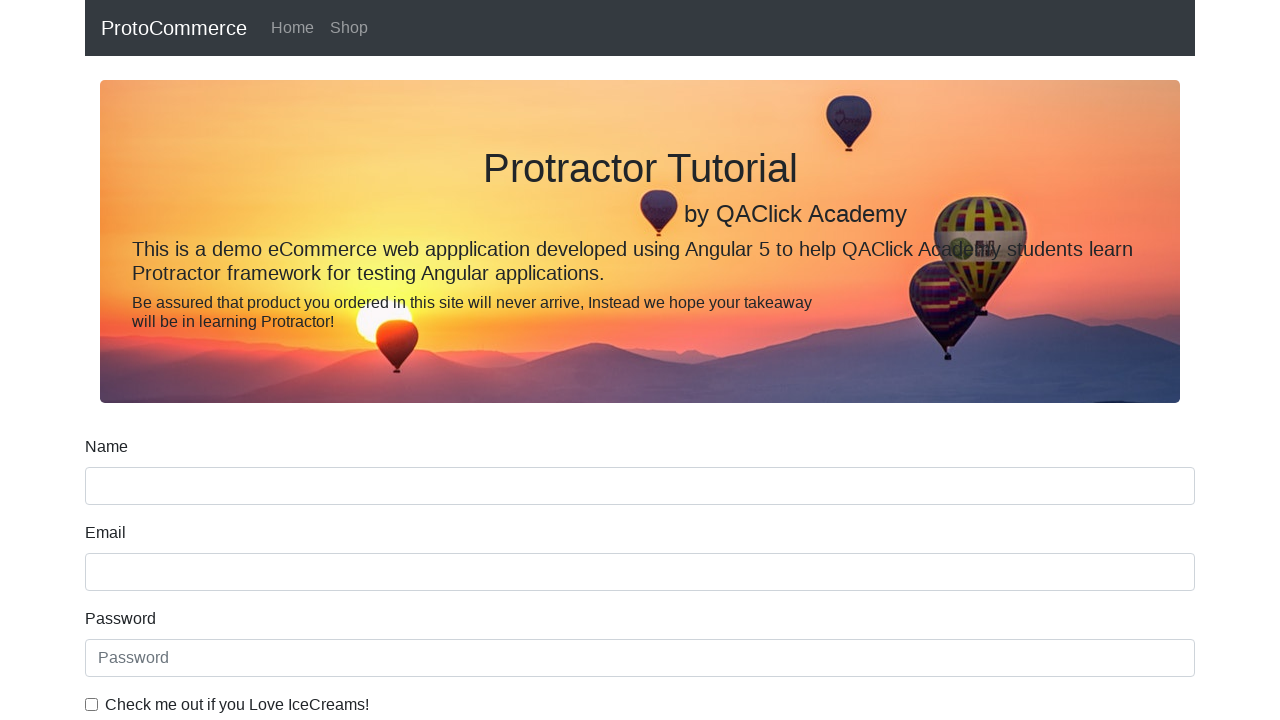

Opened a new browser window/tab
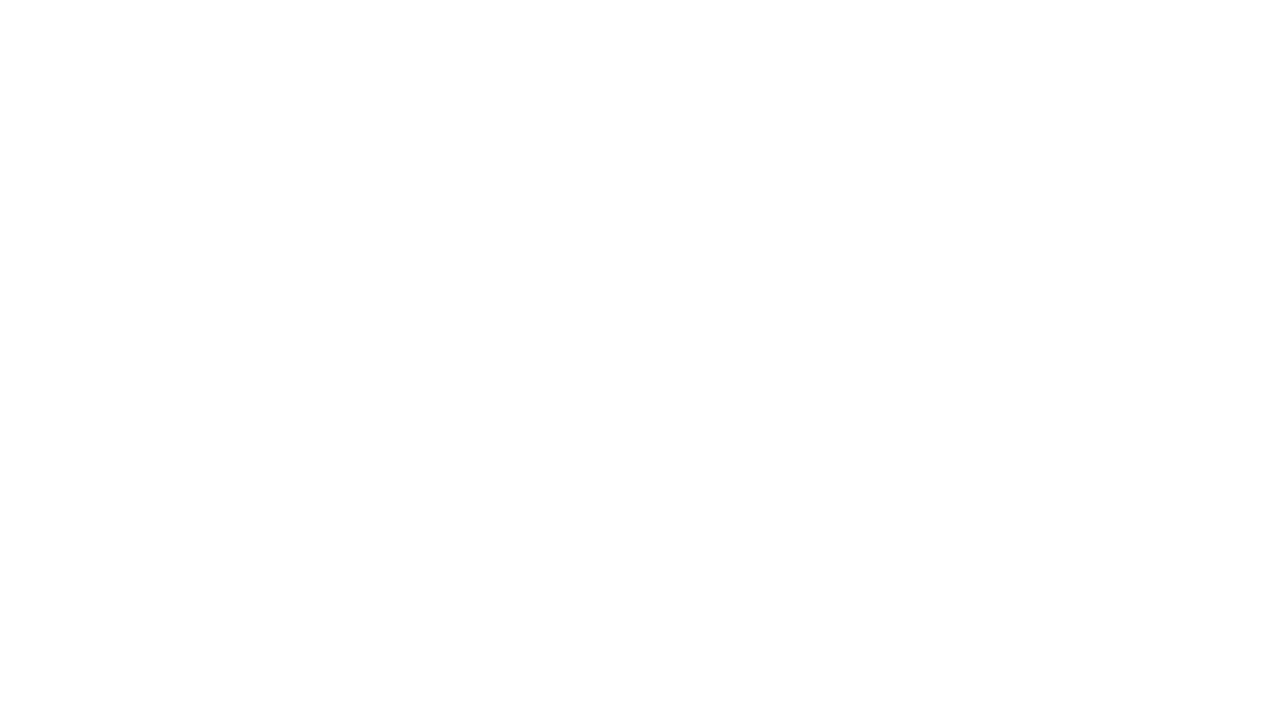

Navigated new window to https://rahulshettyacademy.com/
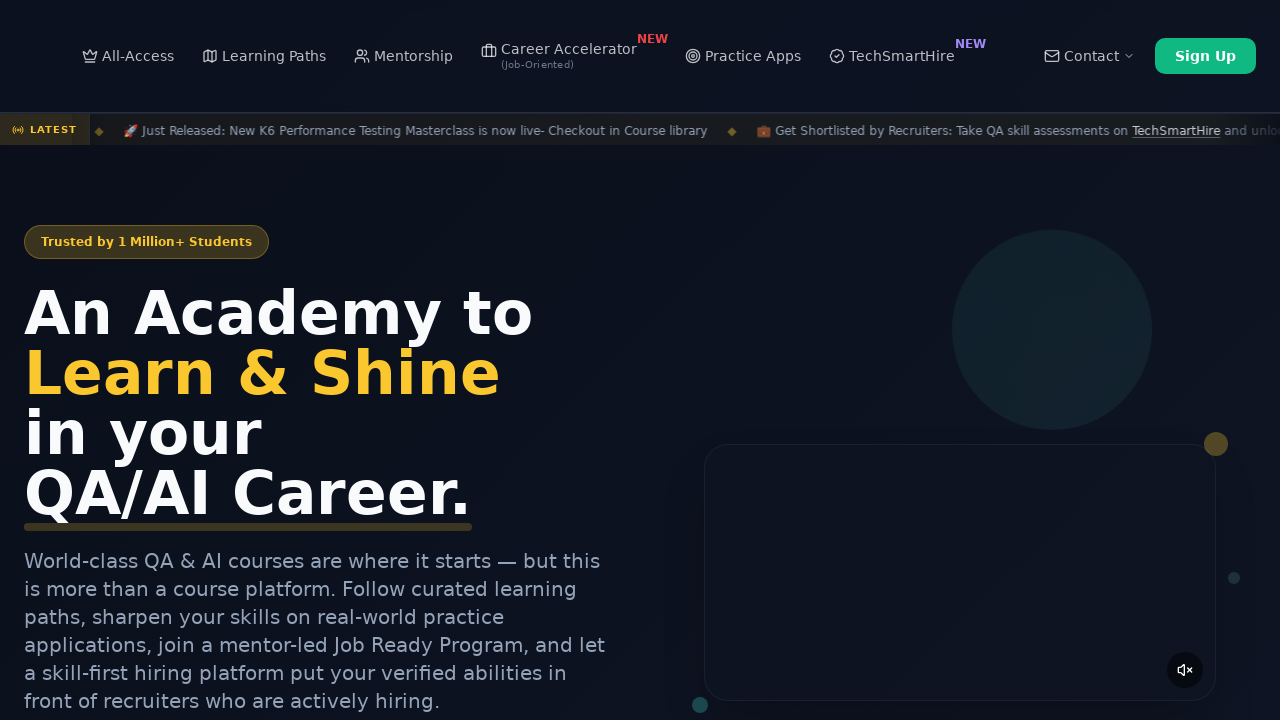

Located course links in new window
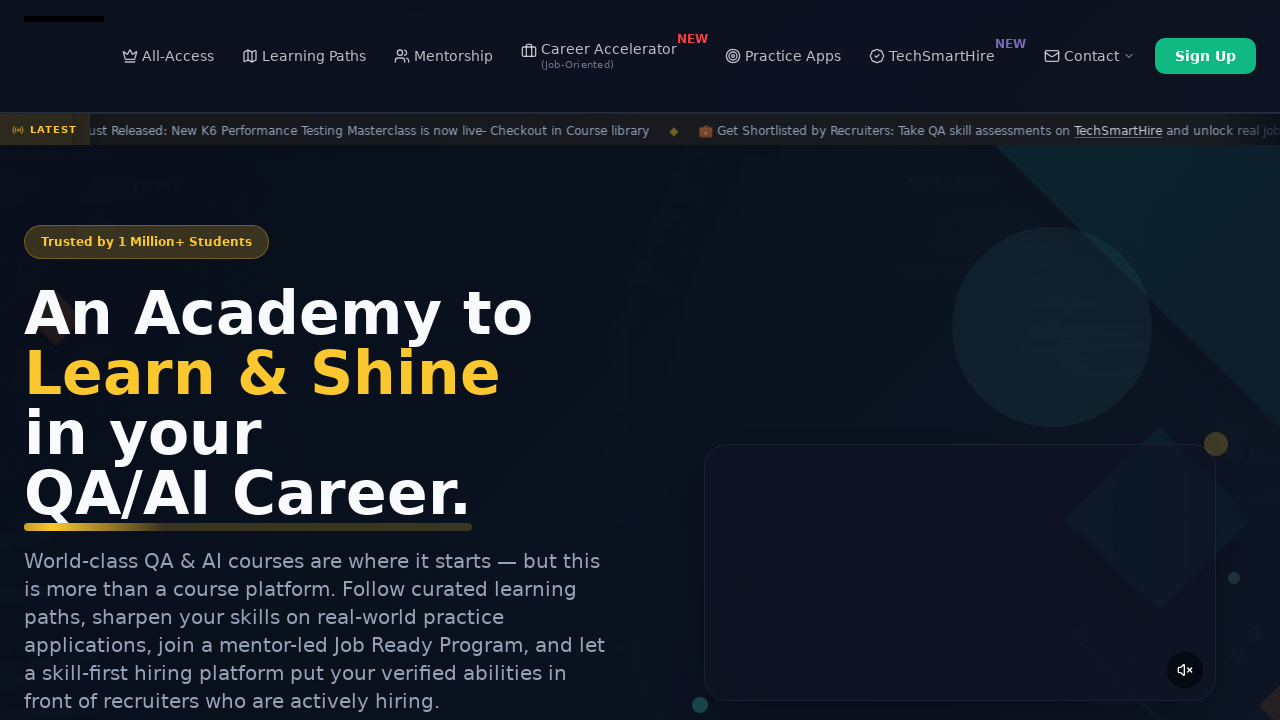

Extracted course name from second course link: 'Playwright Testing'
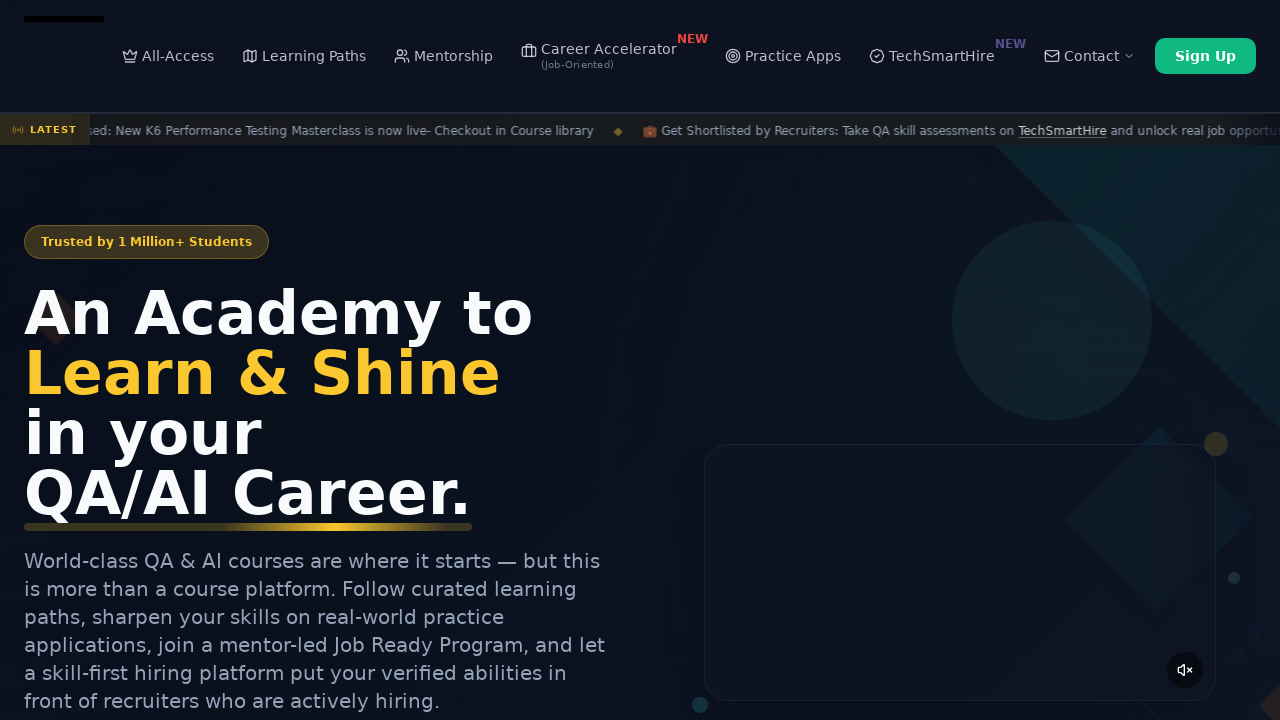

Switched back to original window
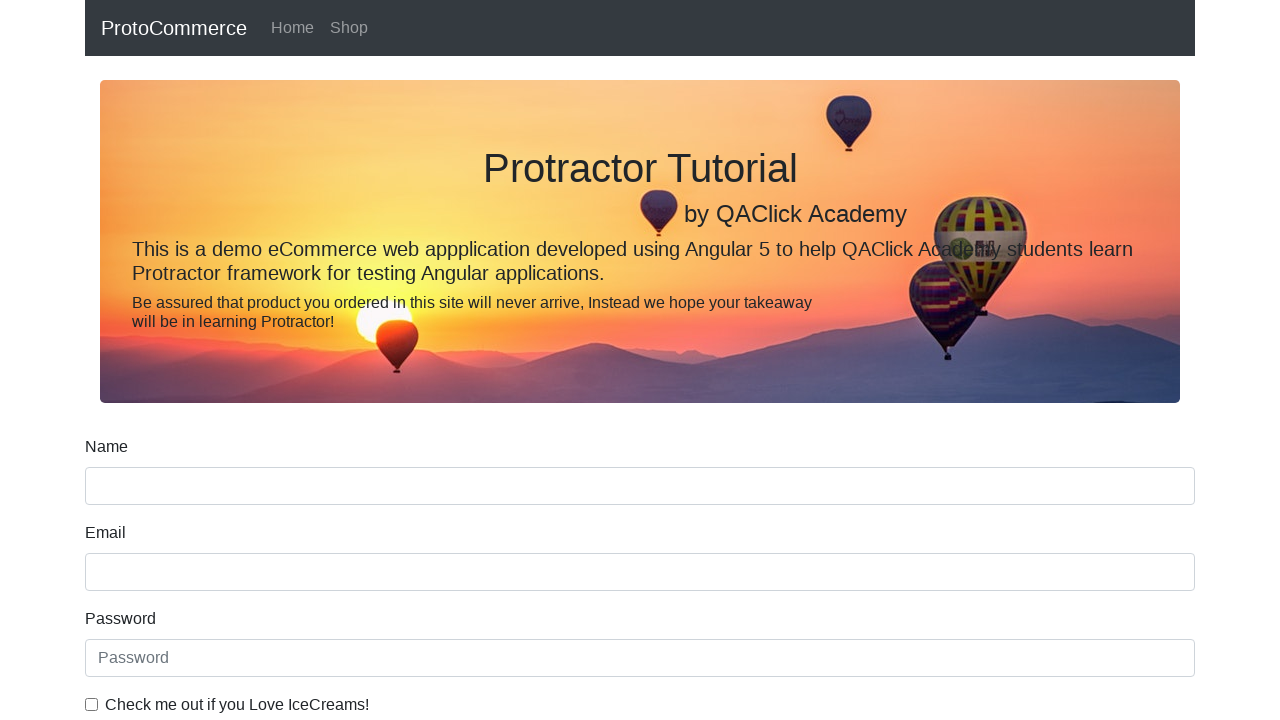

Filled name field with extracted course name: 'Playwright Testing' on [name='name']
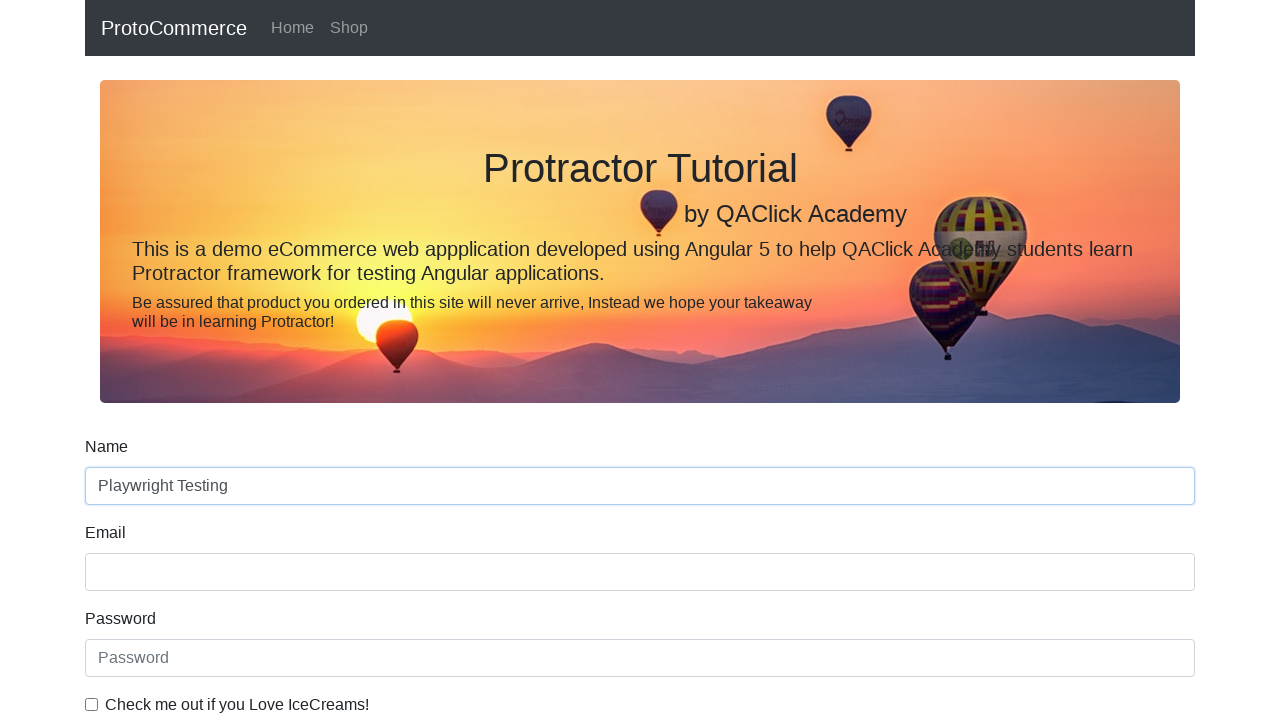

Waited 500ms for form action to complete
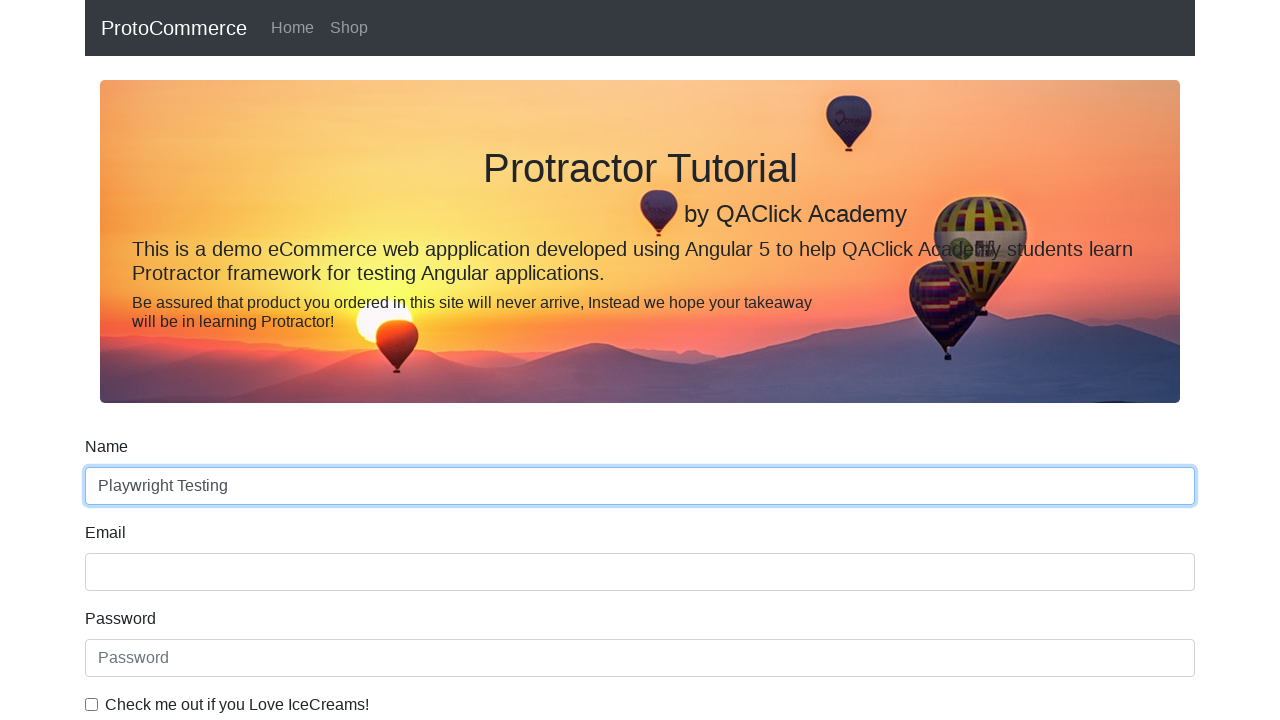

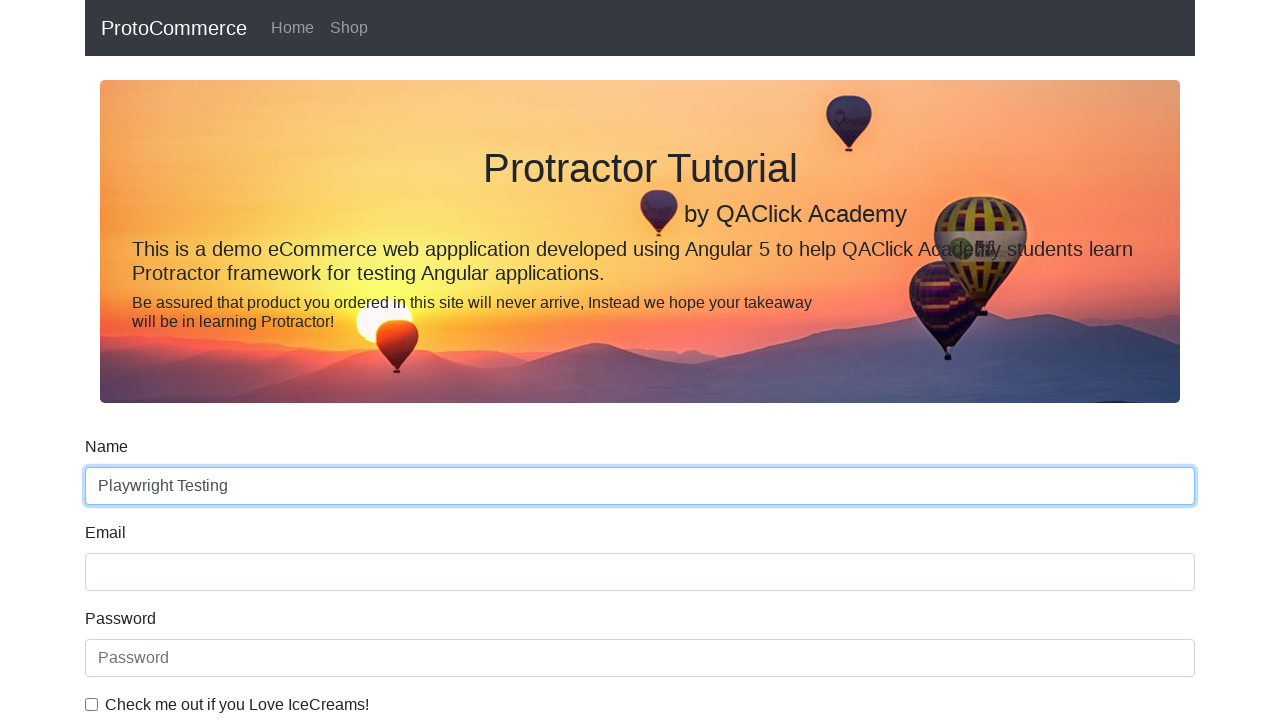